Tests Python.org search functionality by entering a search query and verifying results are displayed

Starting URL: http://www.python.org

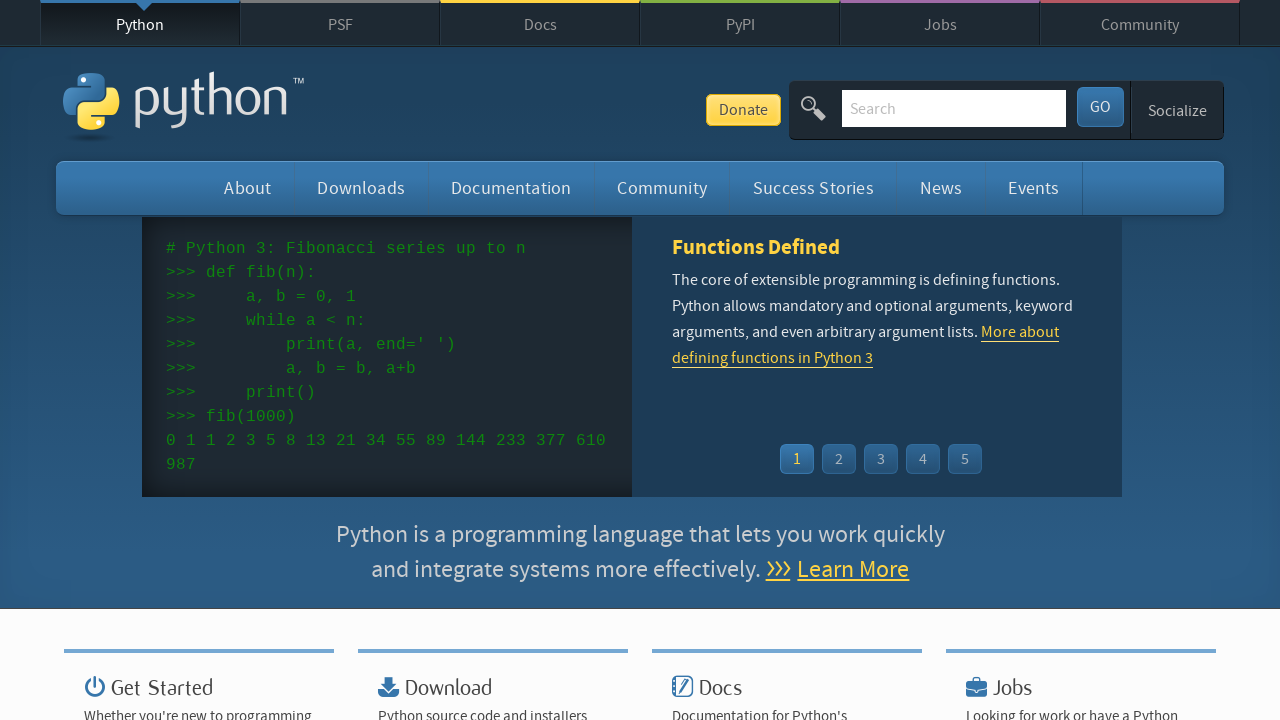

Located search box input element
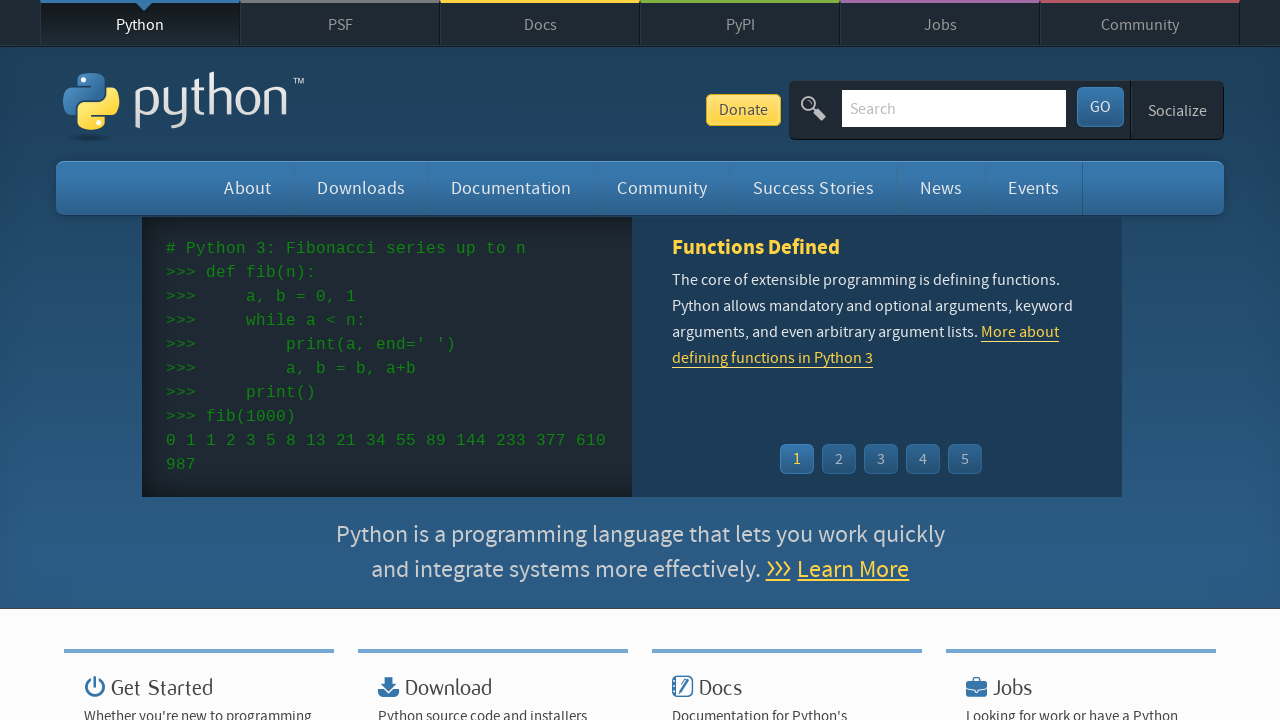

Cleared search box on input[name='q']
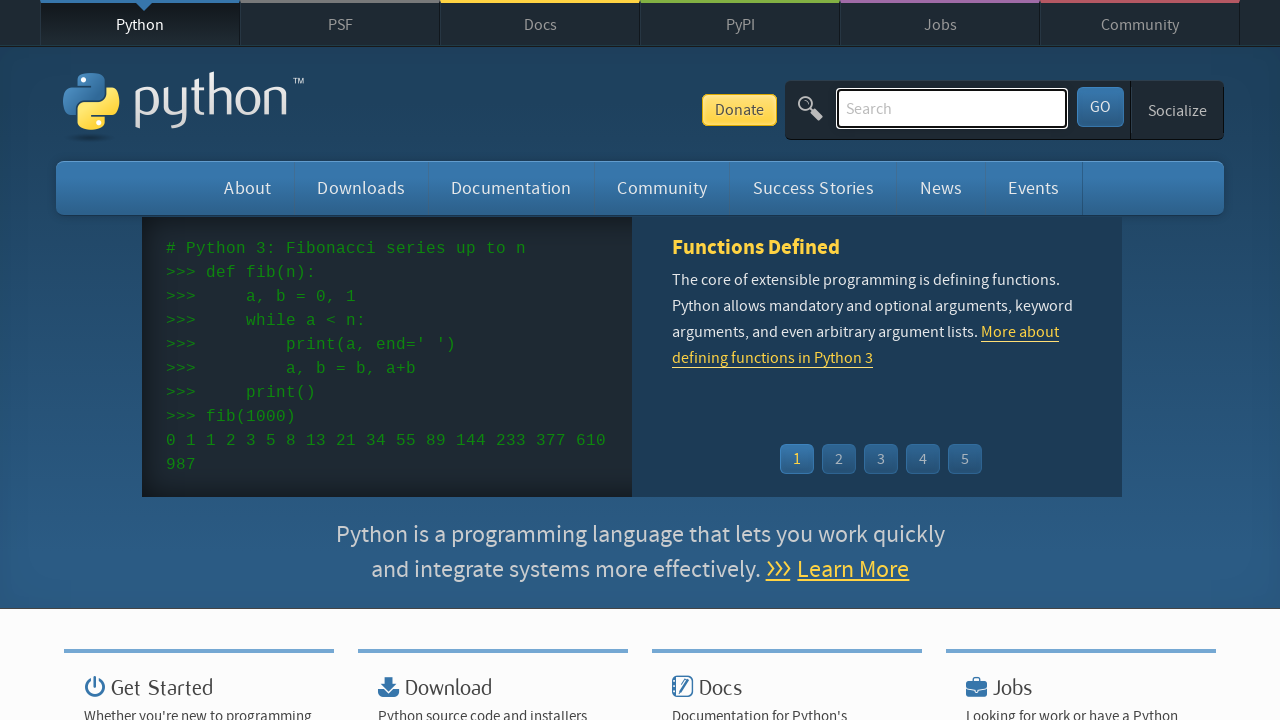

Filled search box with 'pycon' on input[name='q']
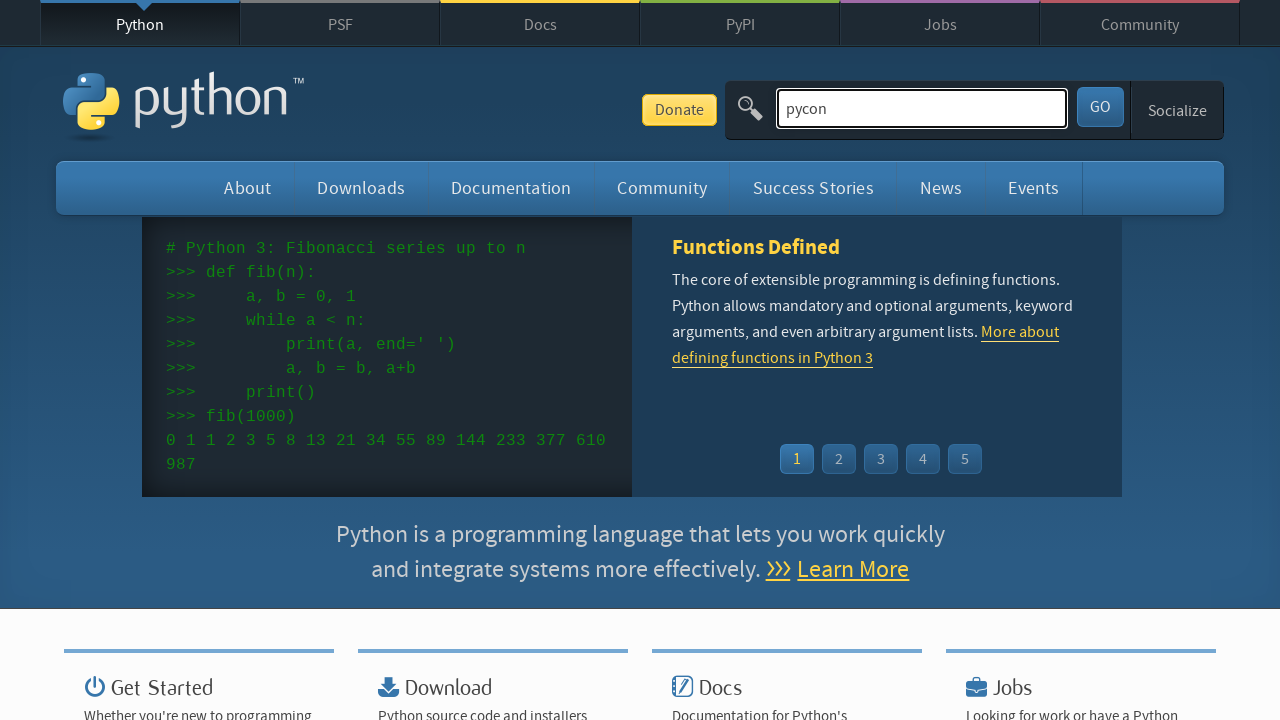

Pressed Enter to submit search query on input[name='q']
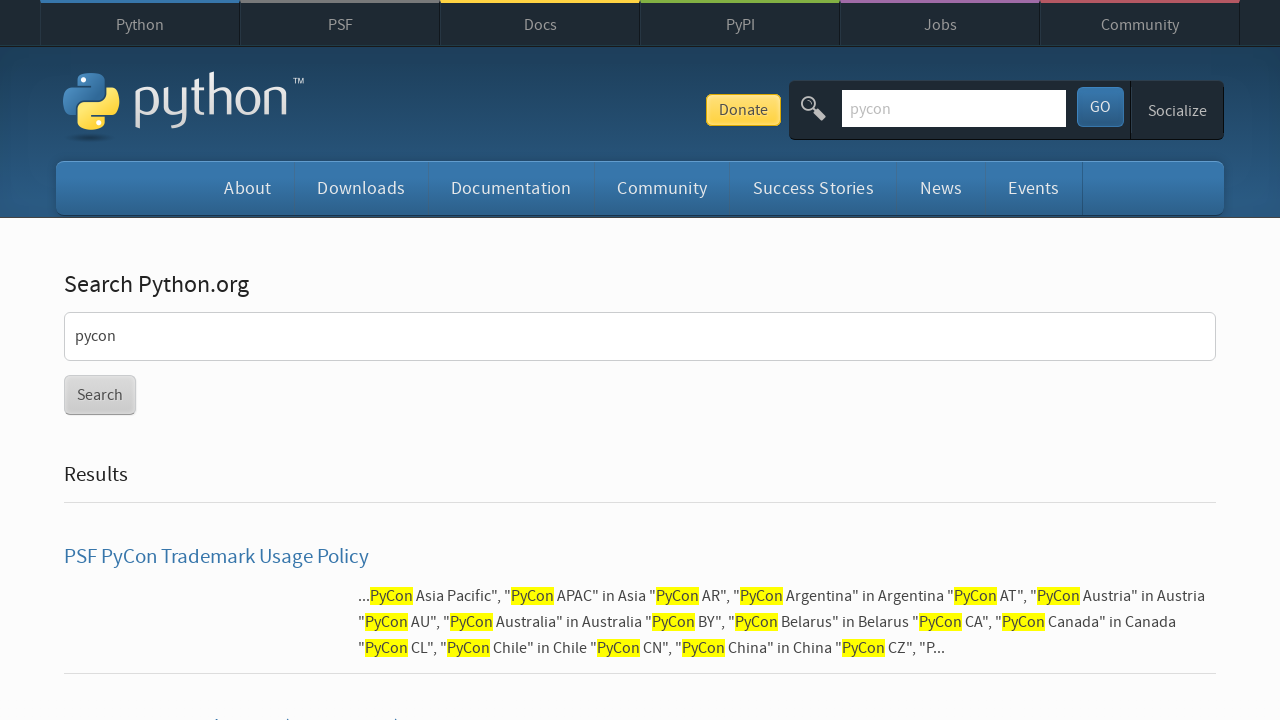

Waited for search results page to load (networkidle)
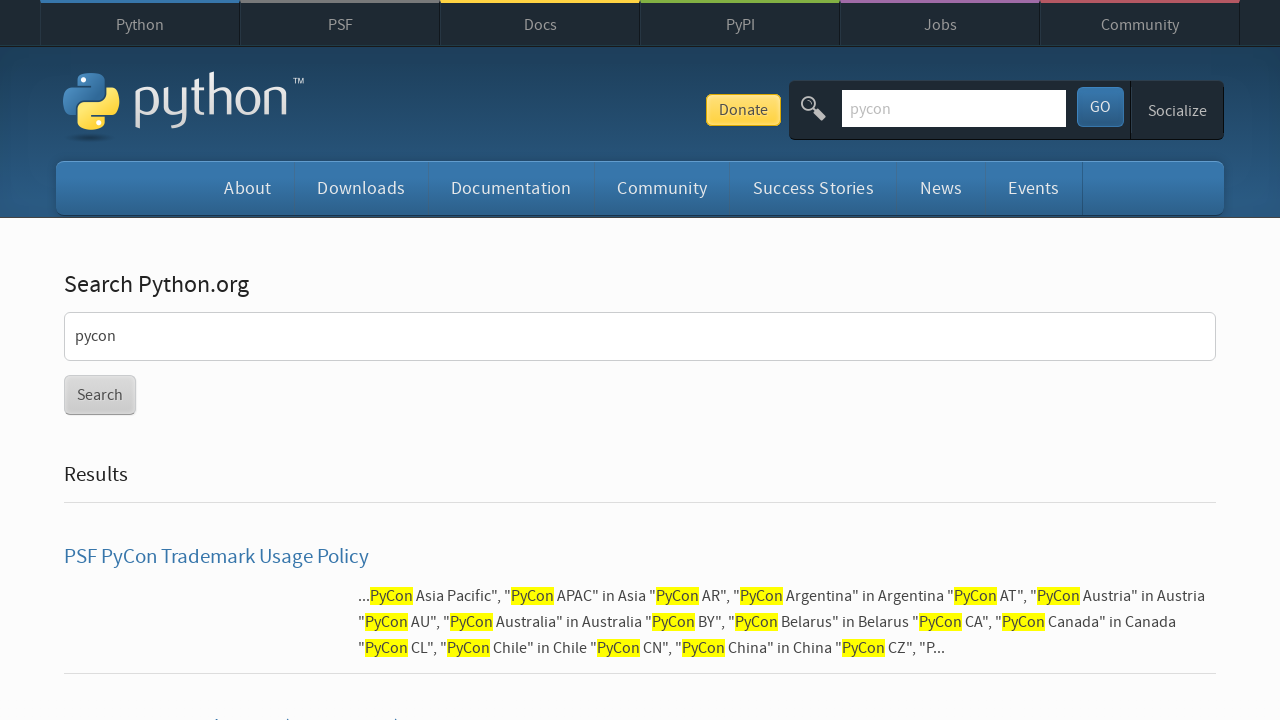

Verified search results are displayed (no 'No results found' message)
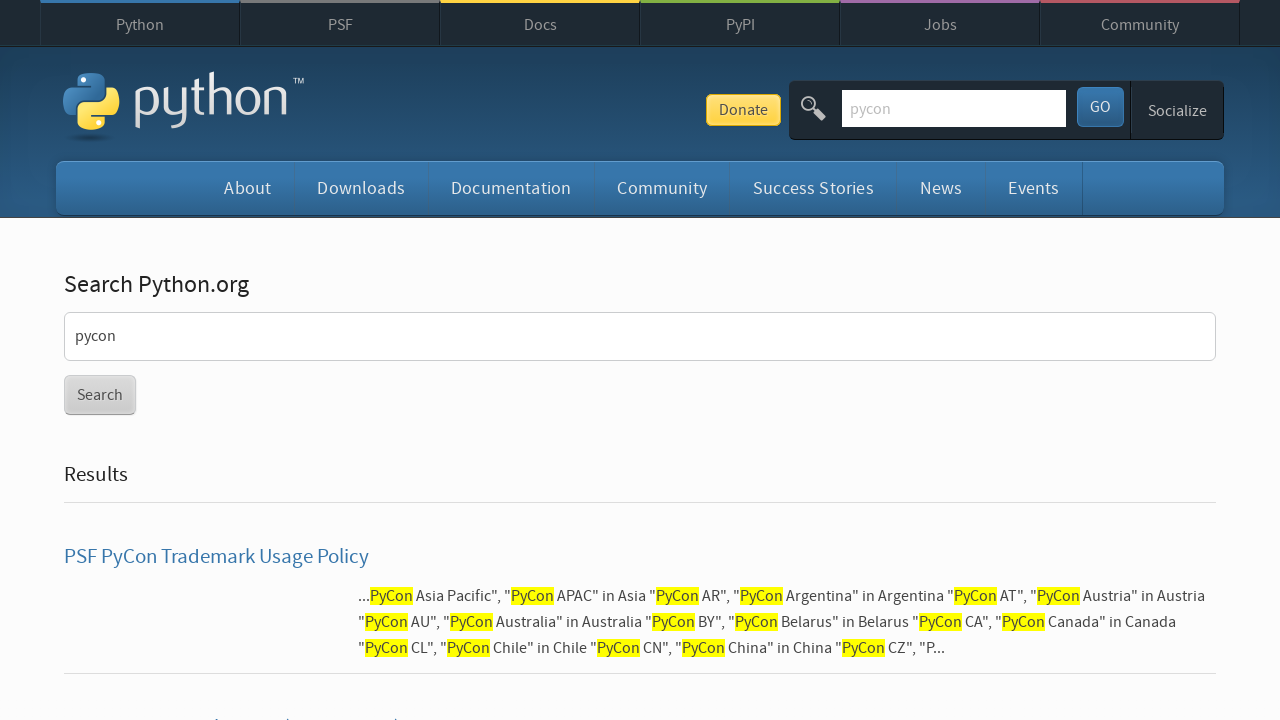

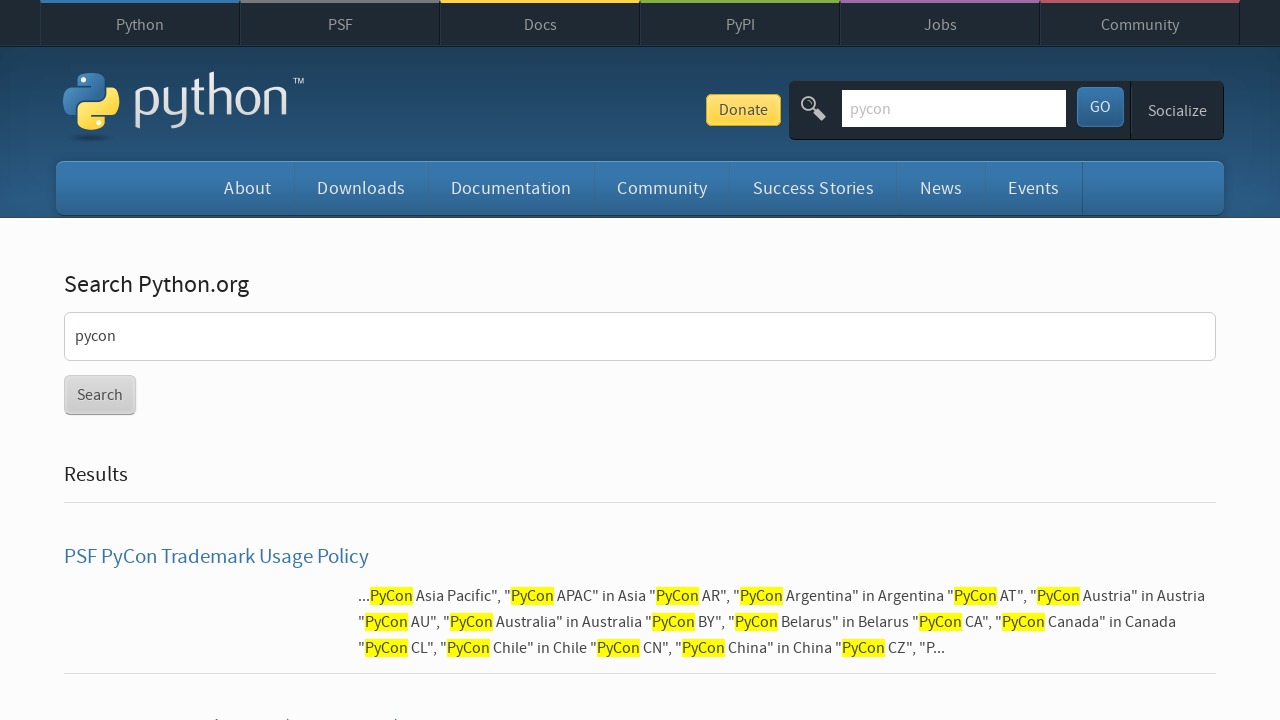